Tests dropdown selection functionality by selecting options from a cities dropdown using different methods (index, value, visible text) and then selecting options from a multi-select bills dropdown.

Starting URL: https://testuserautomation.github.io/DropDown/

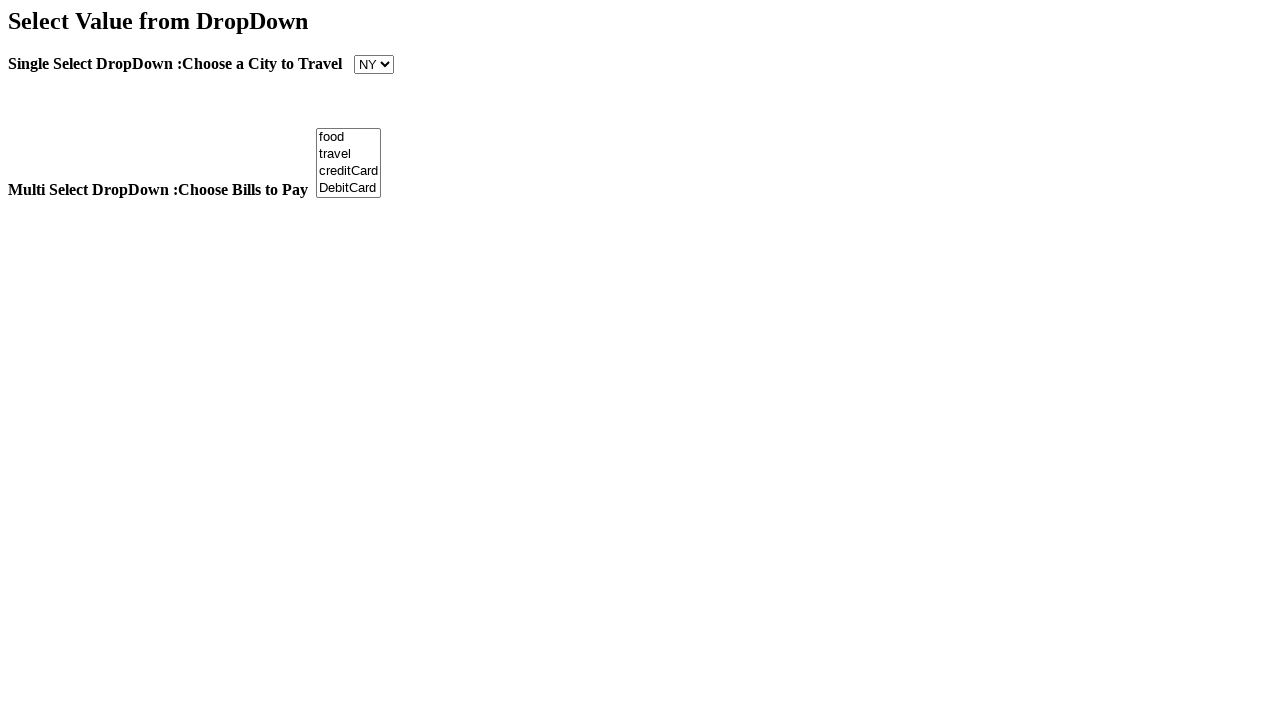

Selected first option from Cities dropdown by index on select[name='Cities']
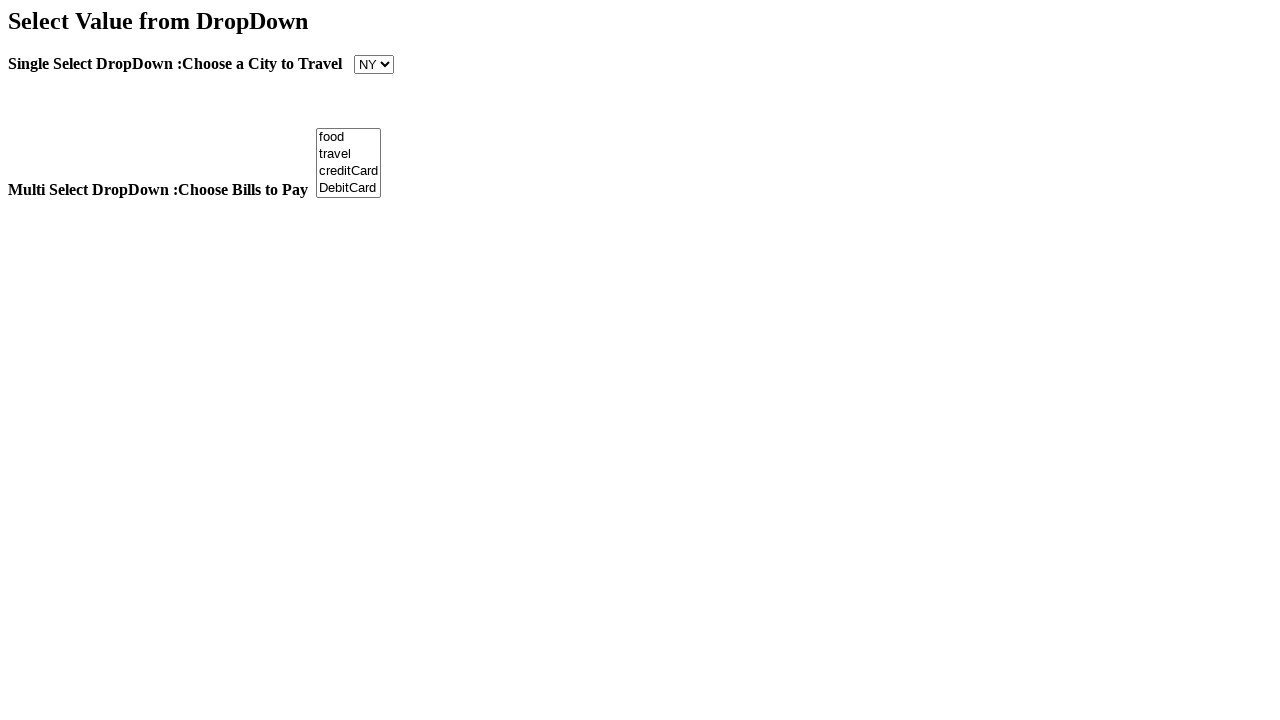

Waited for visual feedback after first Cities selection
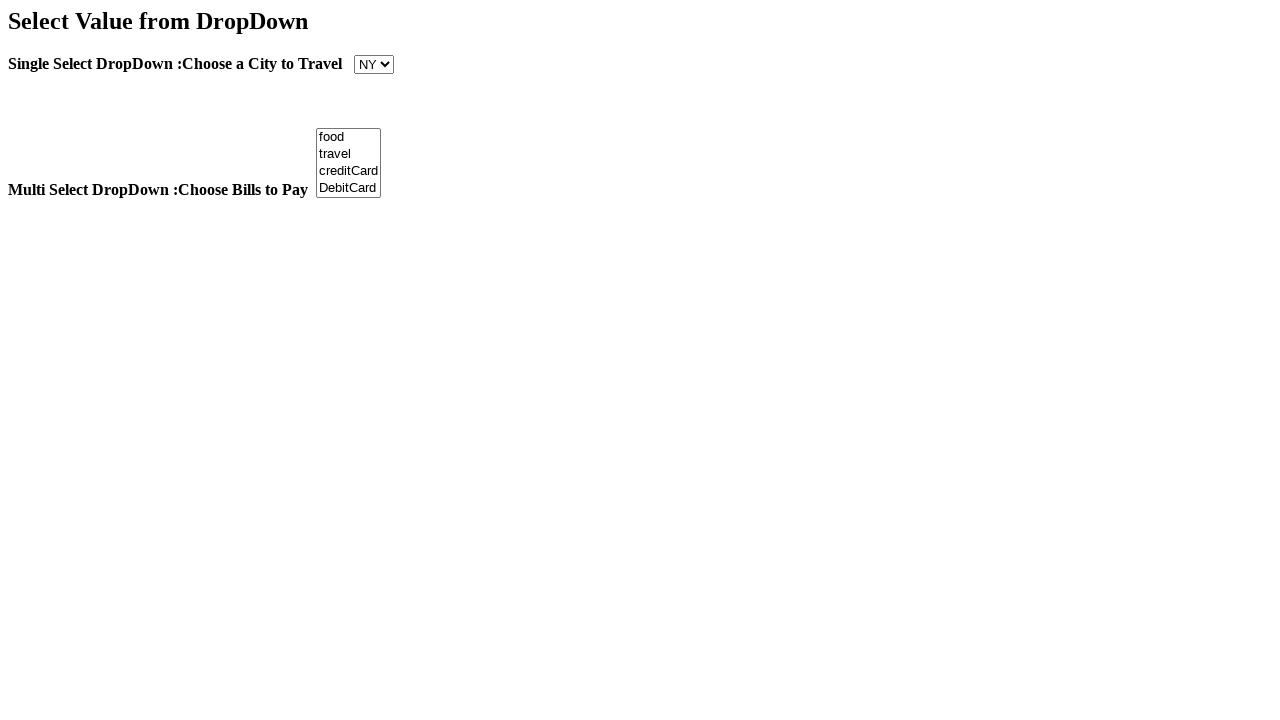

Selected Texas from Cities dropdown by value on select[name='Cities']
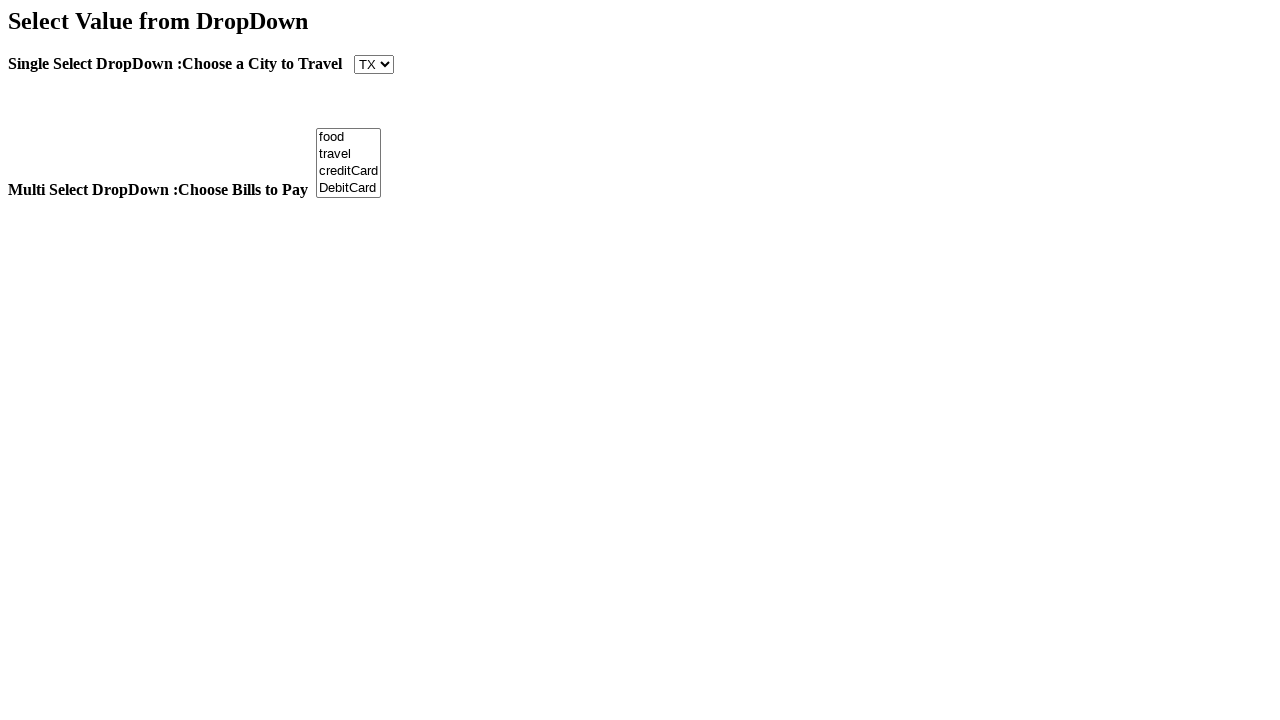

Waited for visual feedback after Texas selection
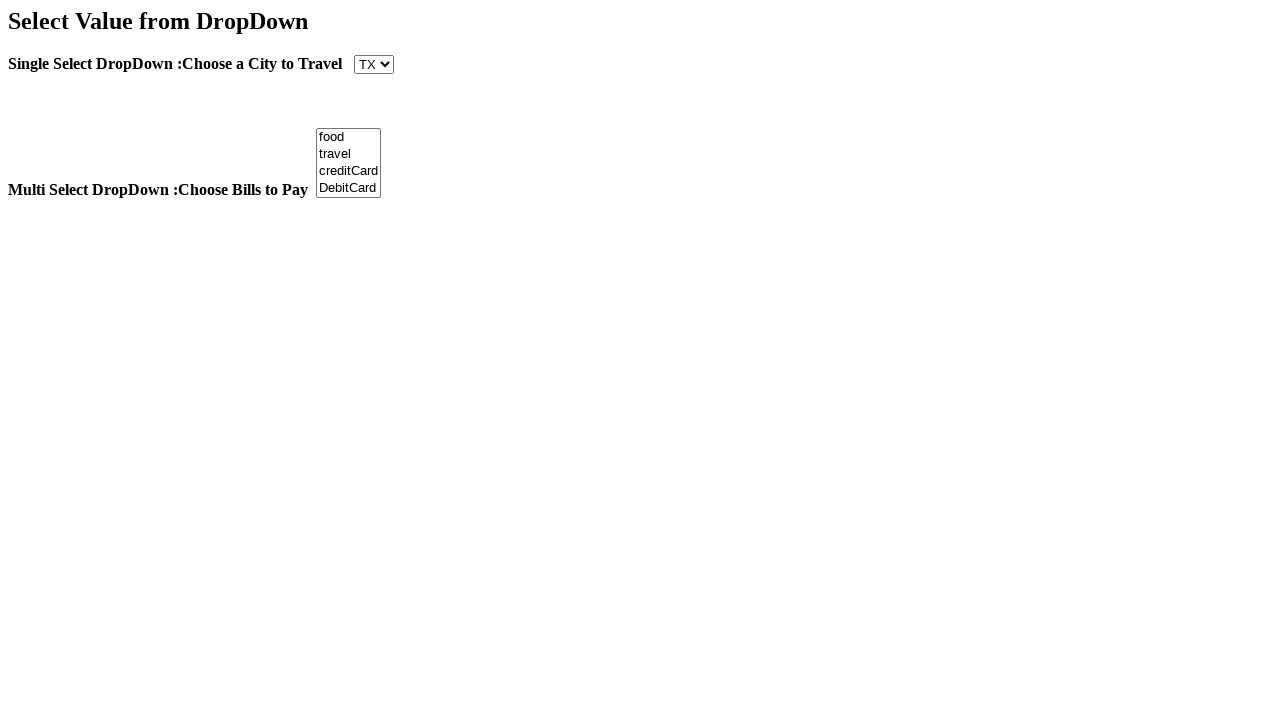

Selected CA from Cities dropdown by visible text on select[name='Cities']
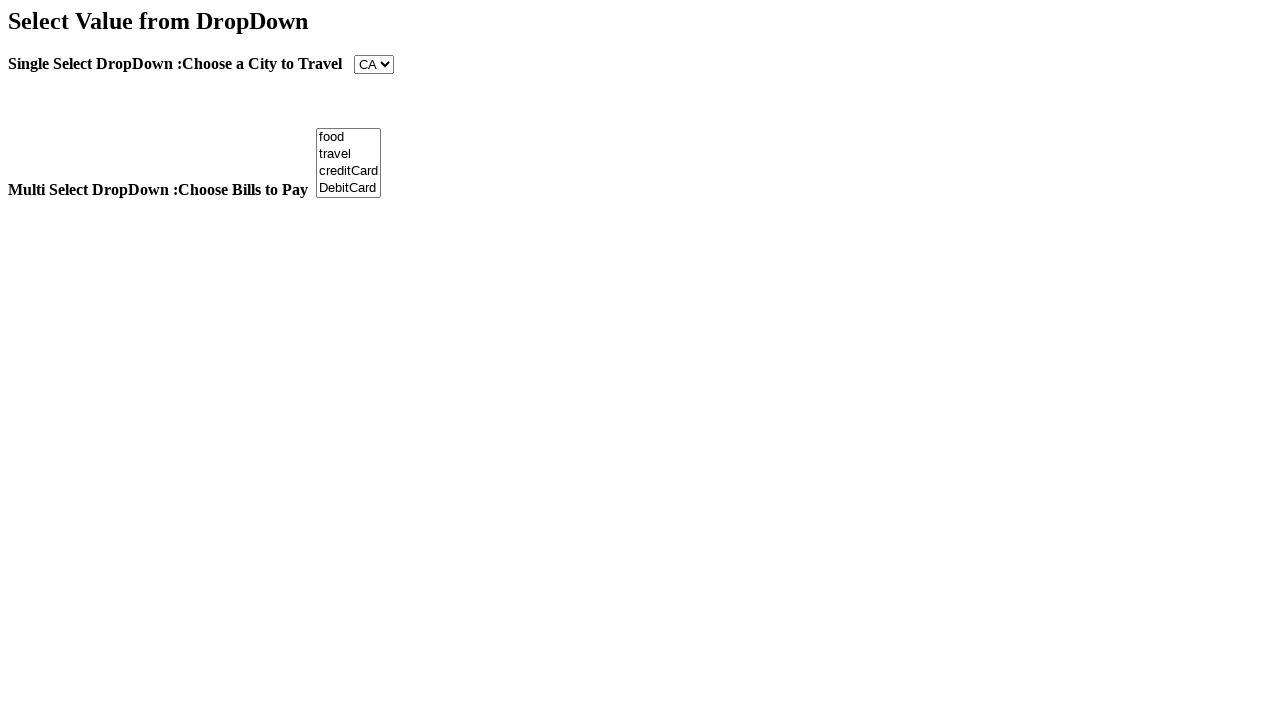

Waited for visual feedback after CA selection
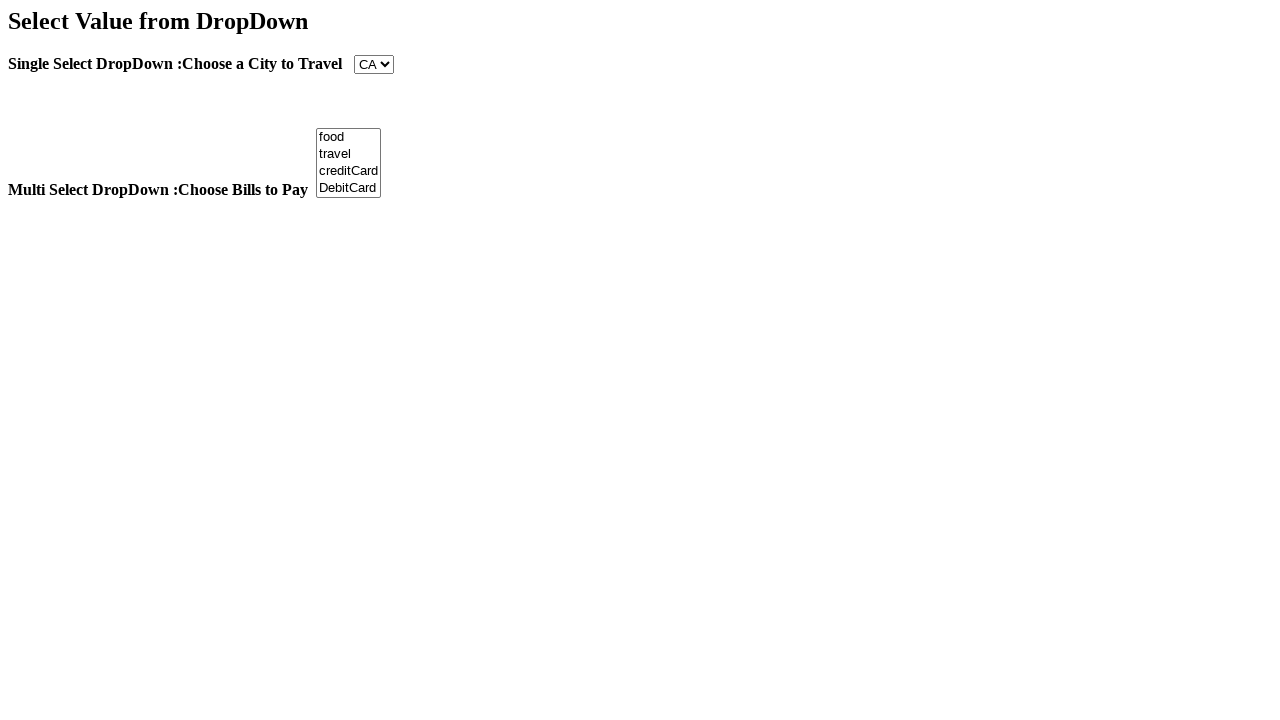

Selected Travel from Bills multi-select dropdown by value on select#Bill
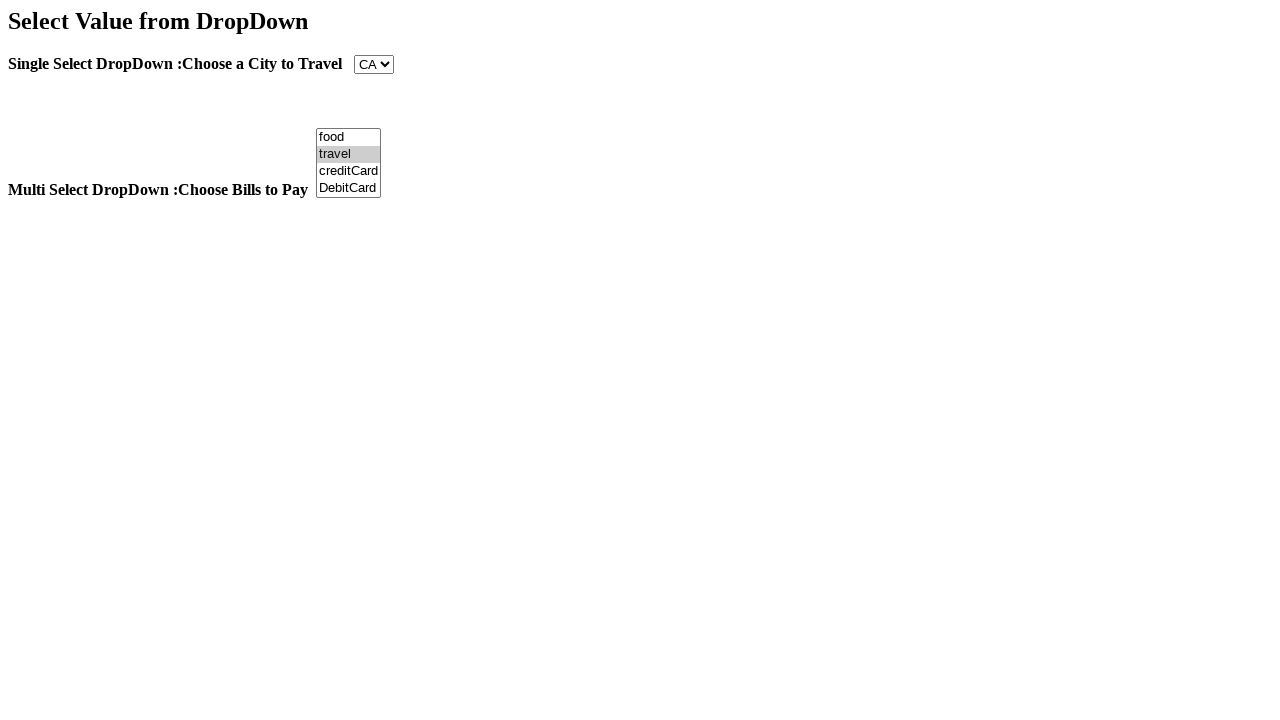

Selected CreditCard from Bills dropdown by index 2 on select#Bill
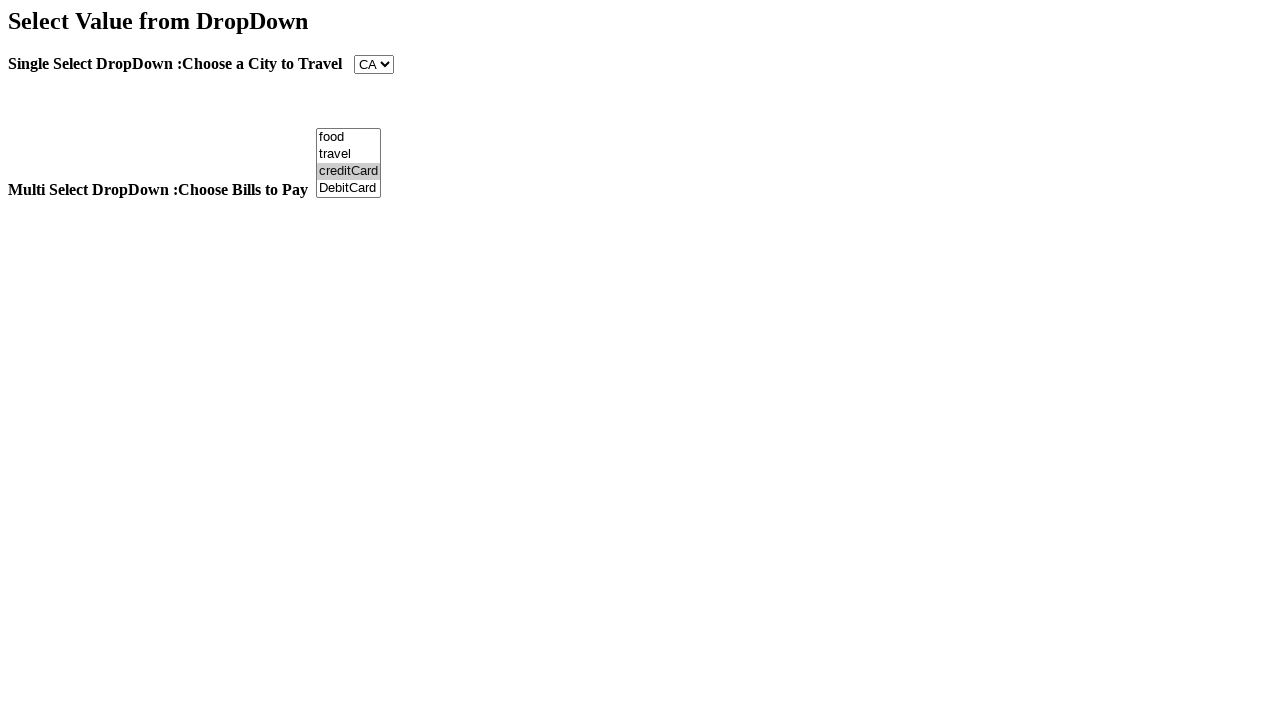

Waited to observe final state of dropdown selections
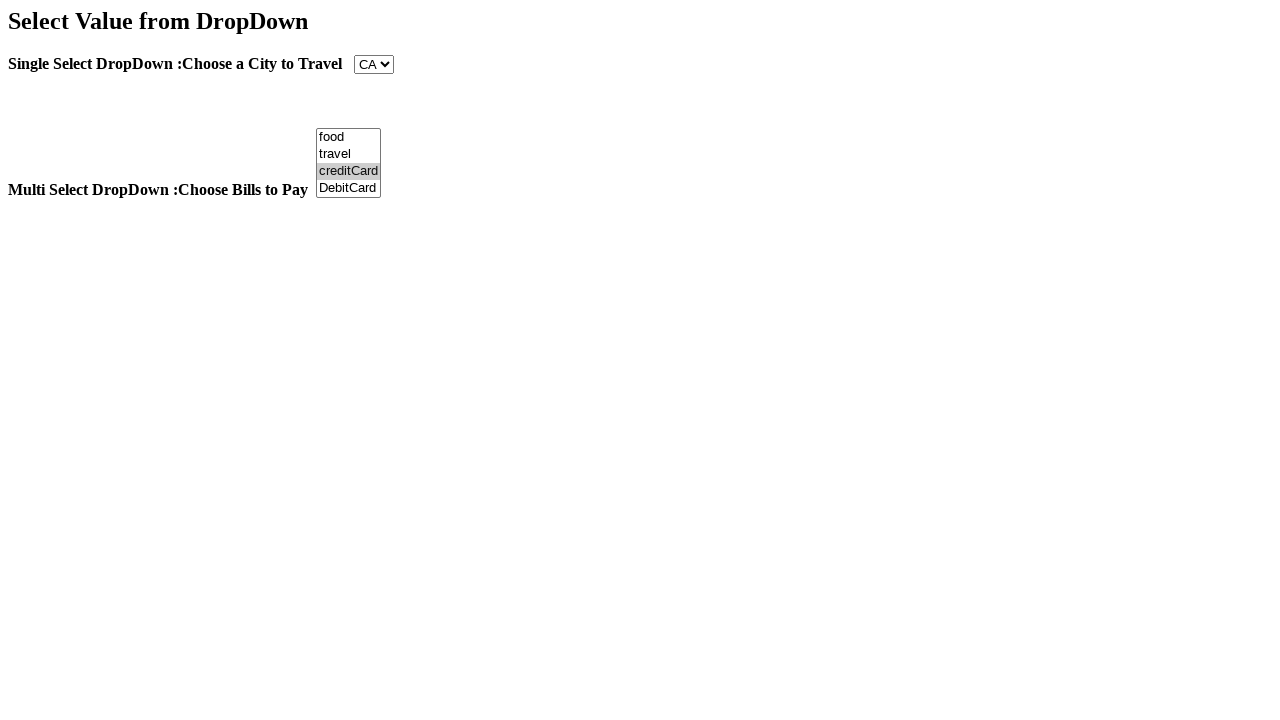

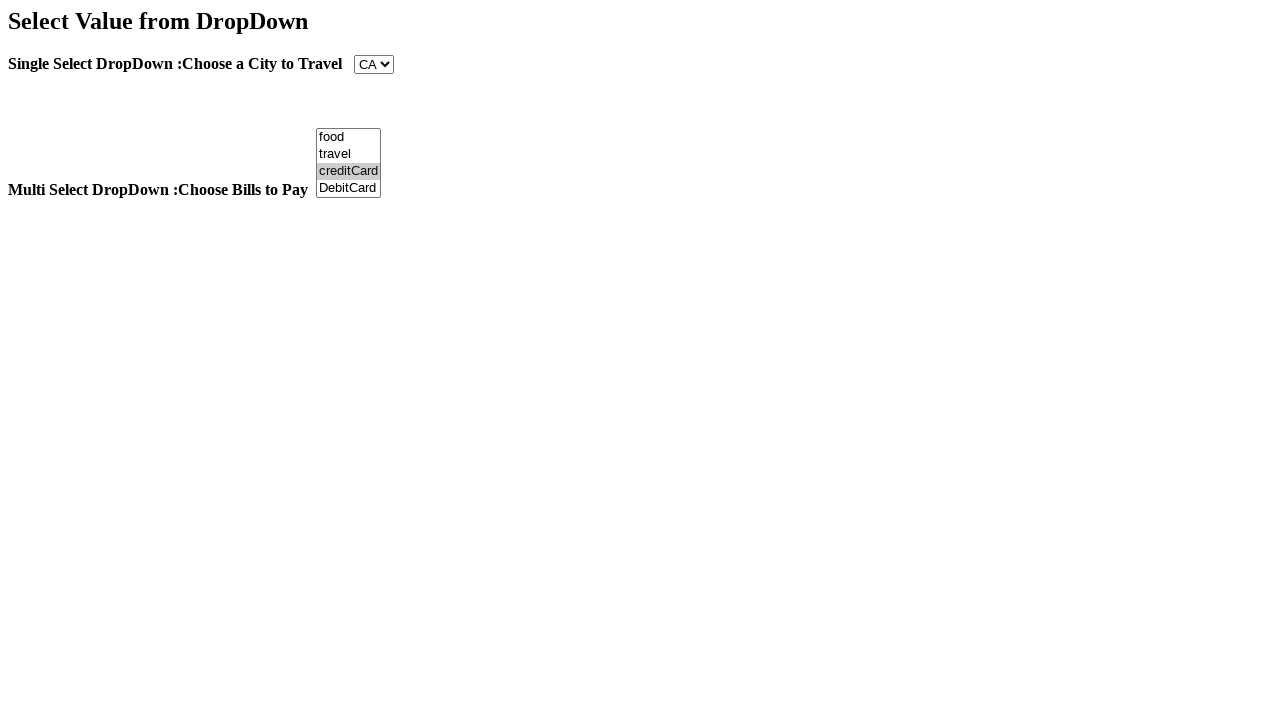